Tests accepting a JavaScript alert by clicking a button that triggers an alert and then accepting it

Starting URL: https://automationfc.github.io/basic-form/index.html

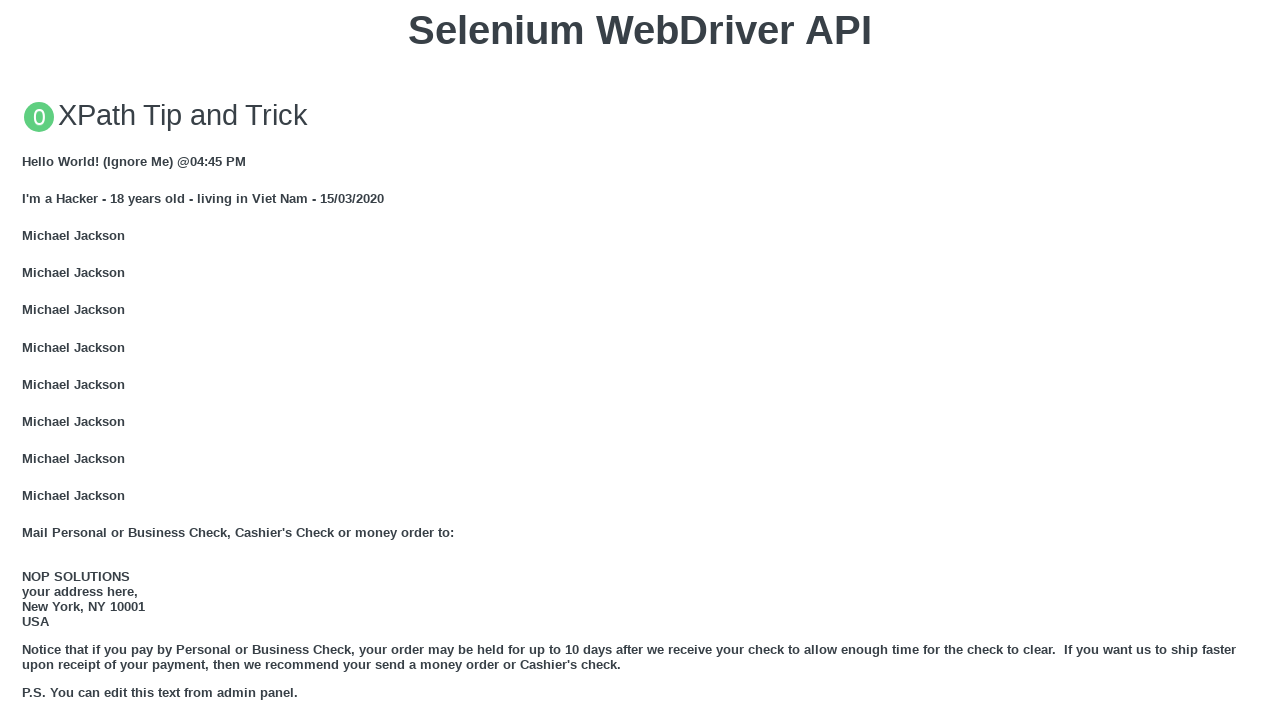

Clicked button to trigger JavaScript alert at (640, 360) on xpath=//button[text()='Click for JS Alert']
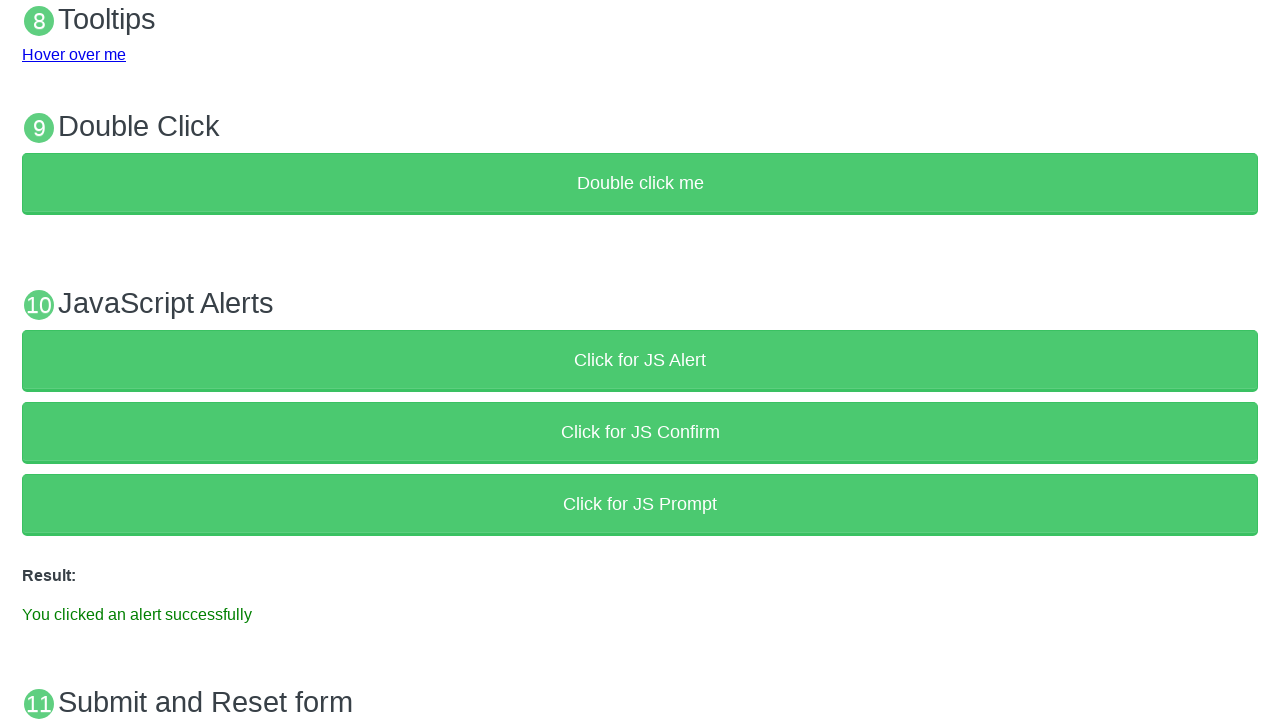

Set up dialog handler to accept alert
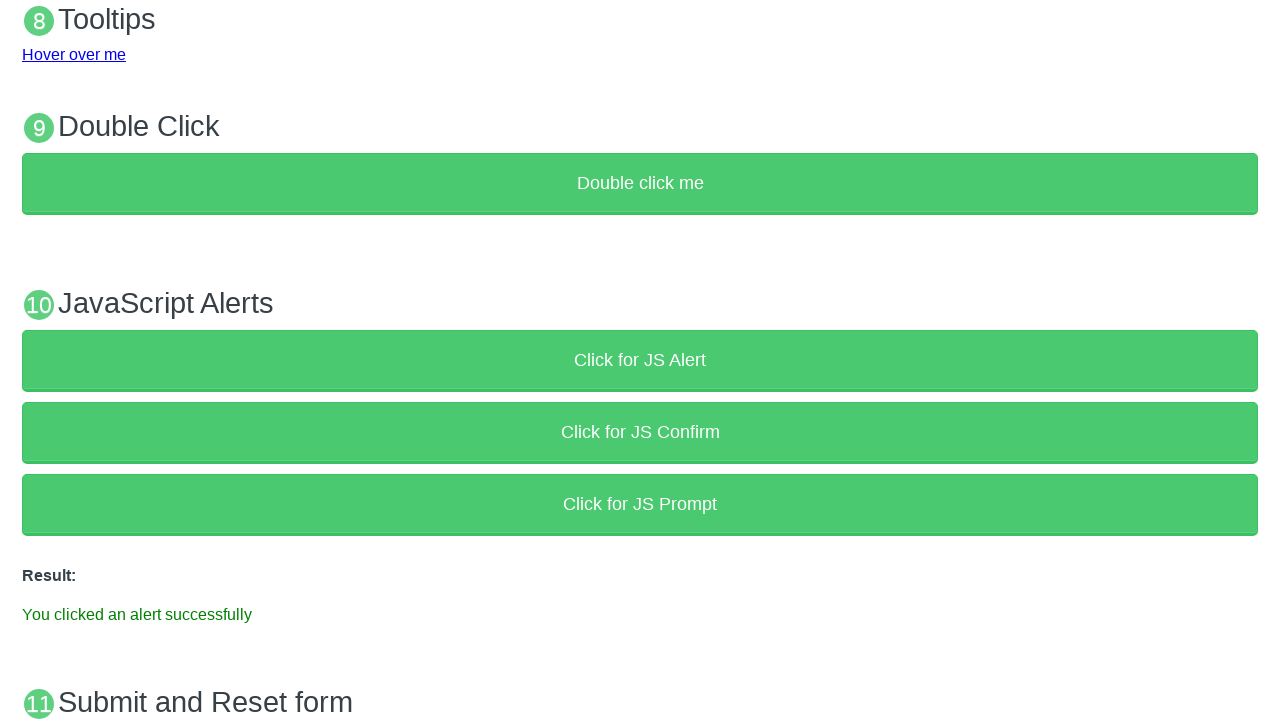

Alert was accepted and result element loaded
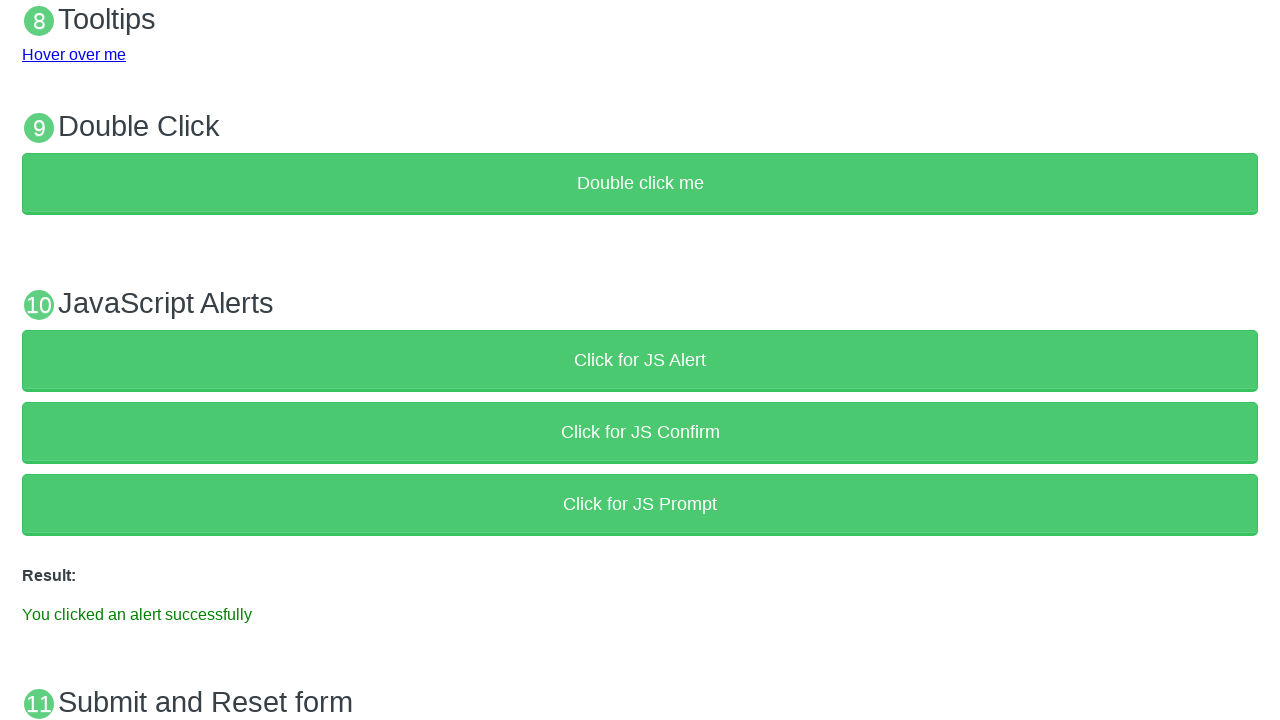

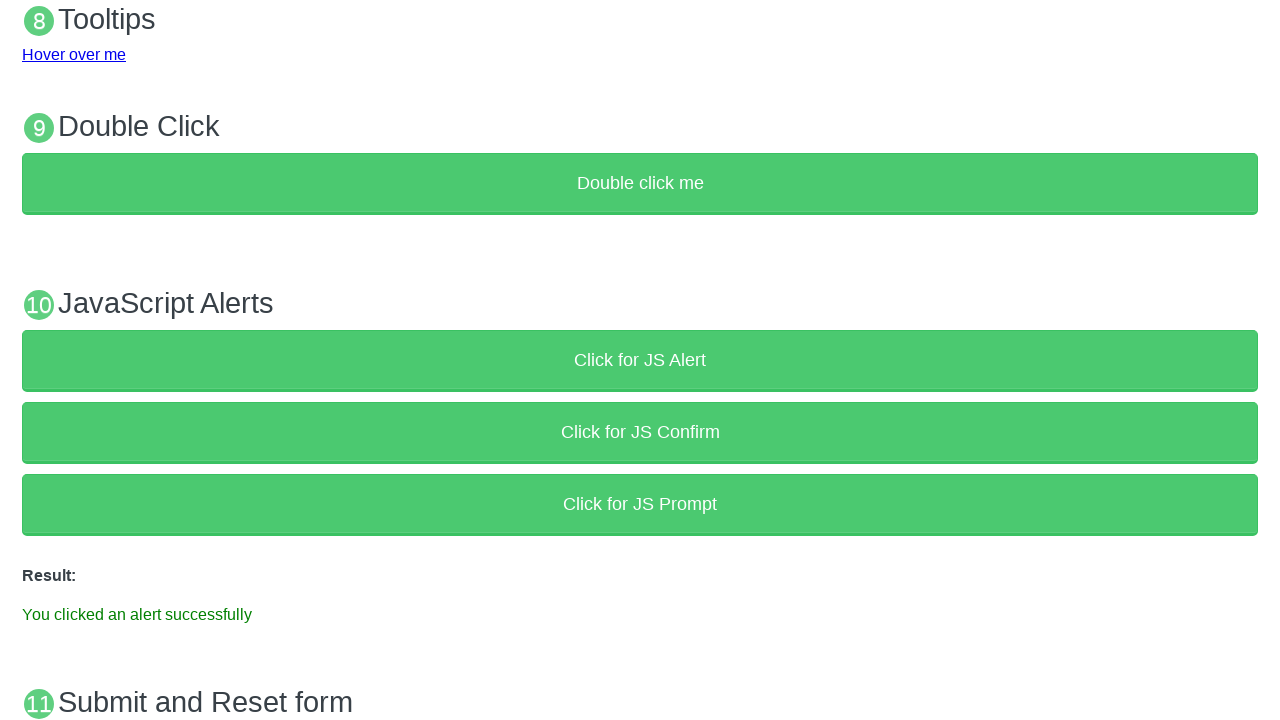